Tests file upload functionality by selecting a file using the file input element on a test automation practice site

Starting URL: https://the-internet.herokuapp.com/upload

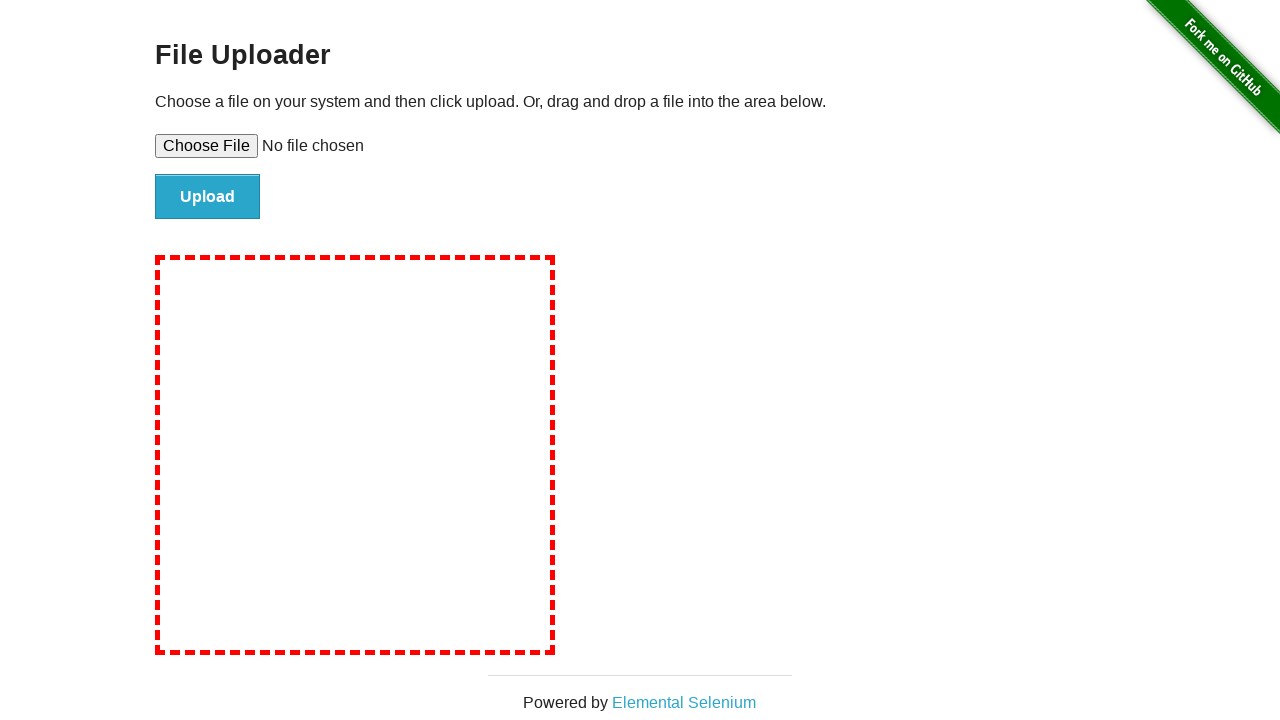

Created temporary test file for upload
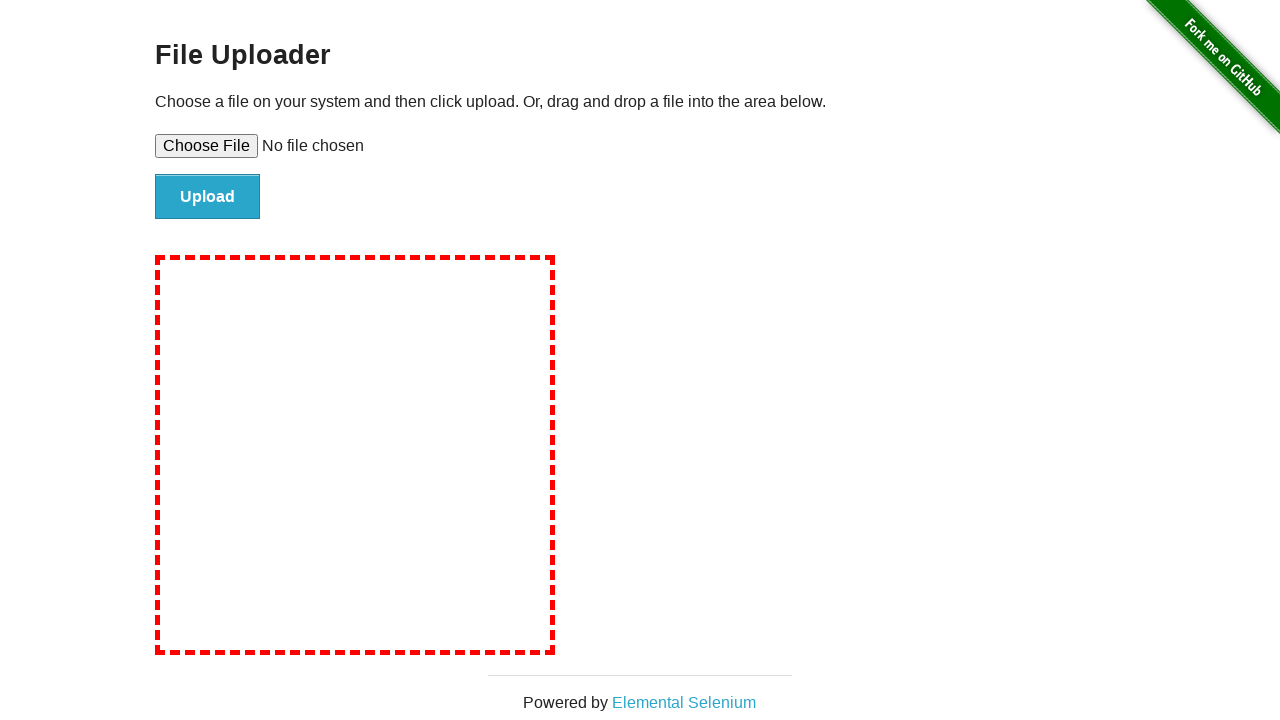

Selected file for upload using file input element
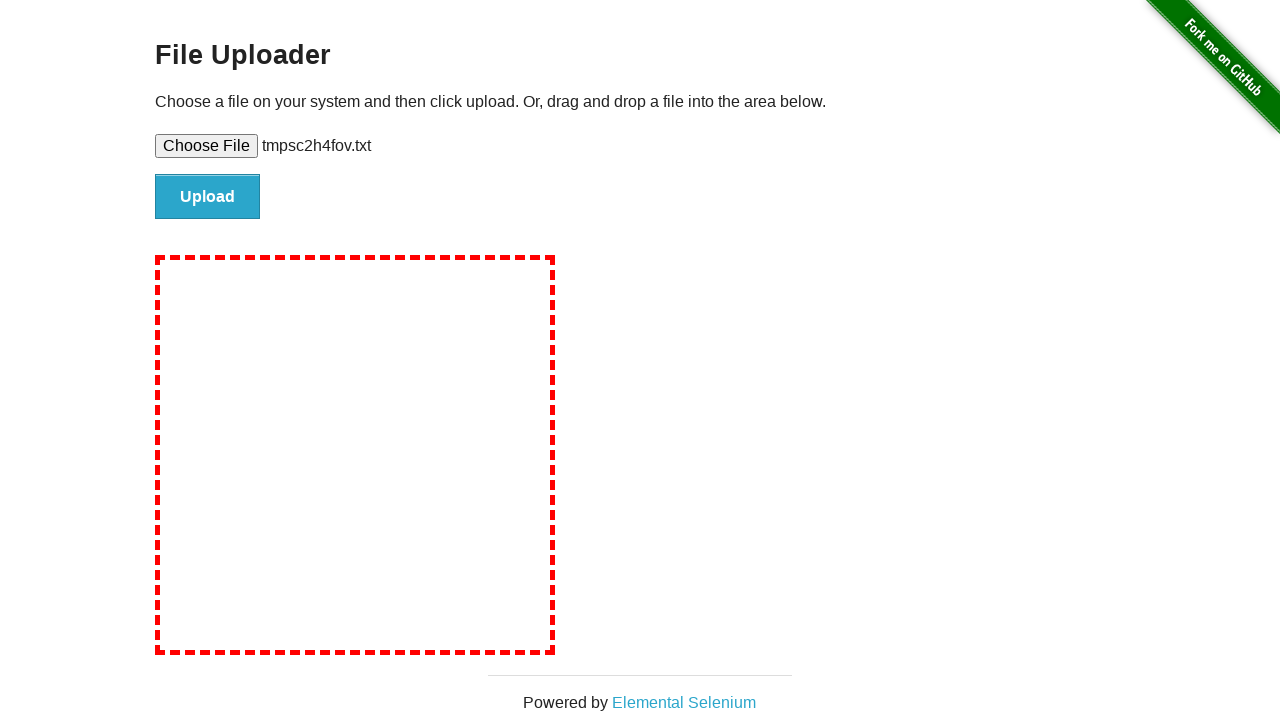

Clicked upload button to submit file at (208, 197) on #file-submit
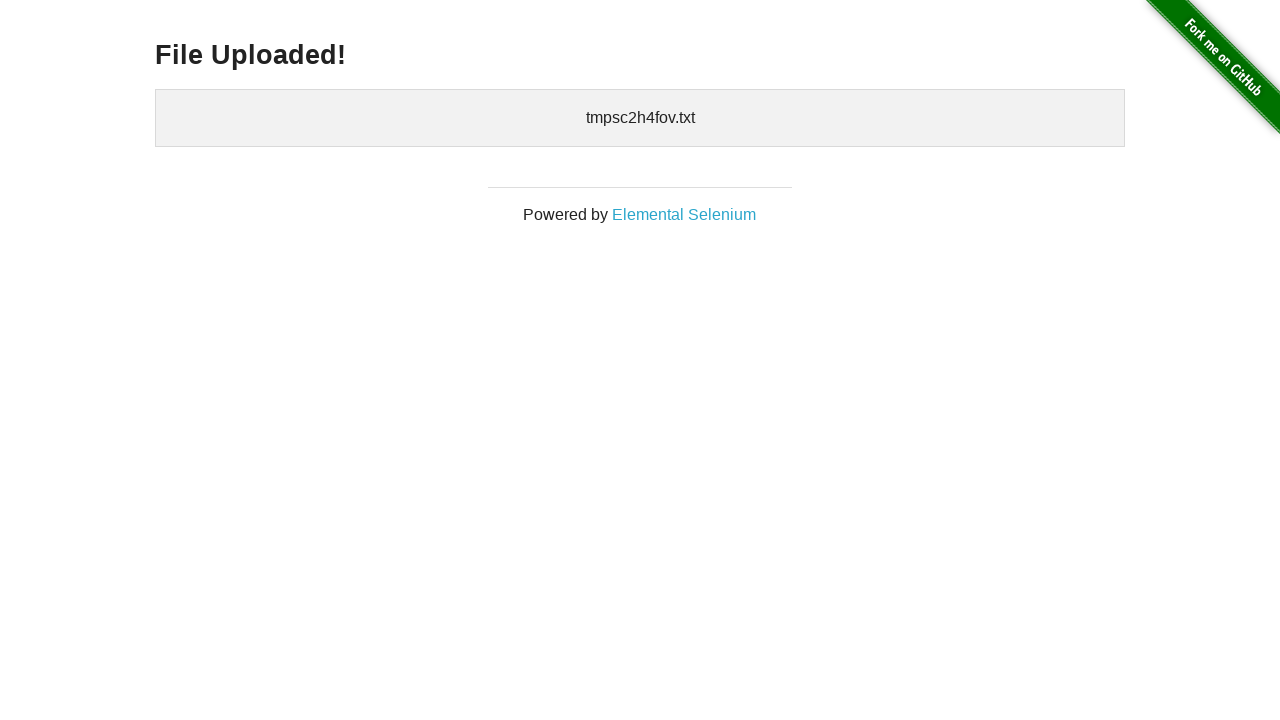

Upload confirmation appeared
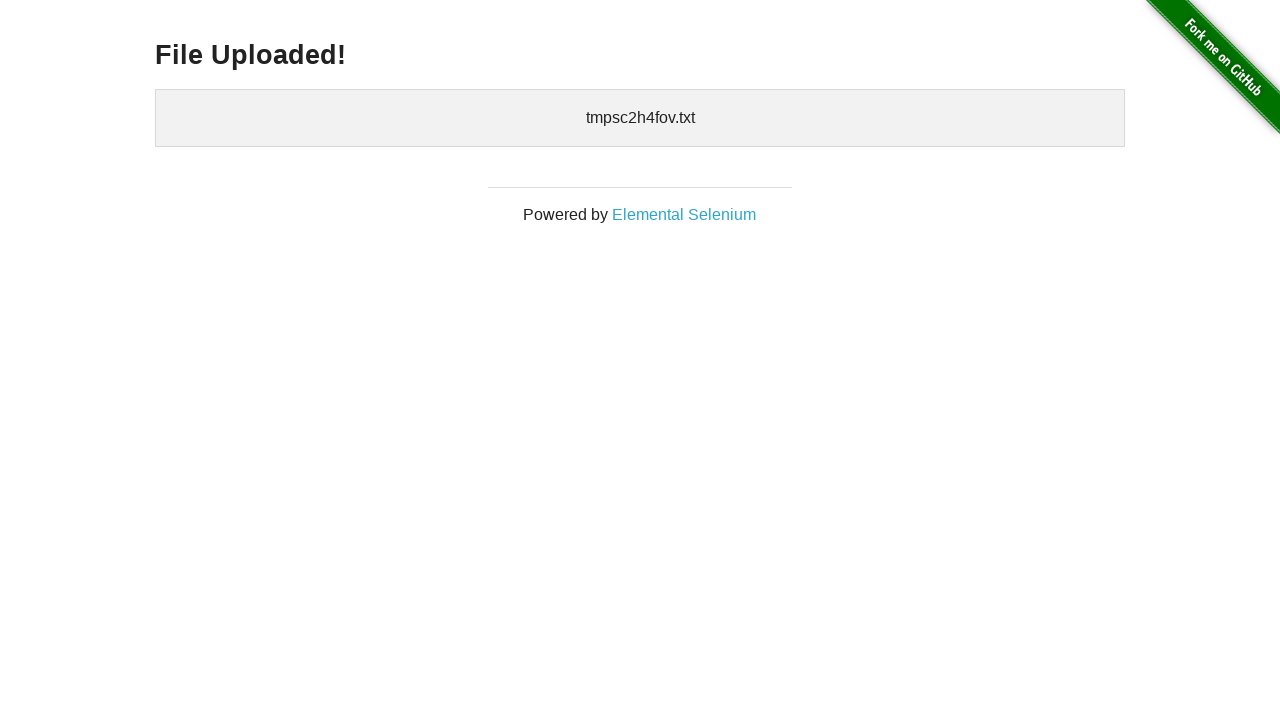

Cleaned up temporary test file
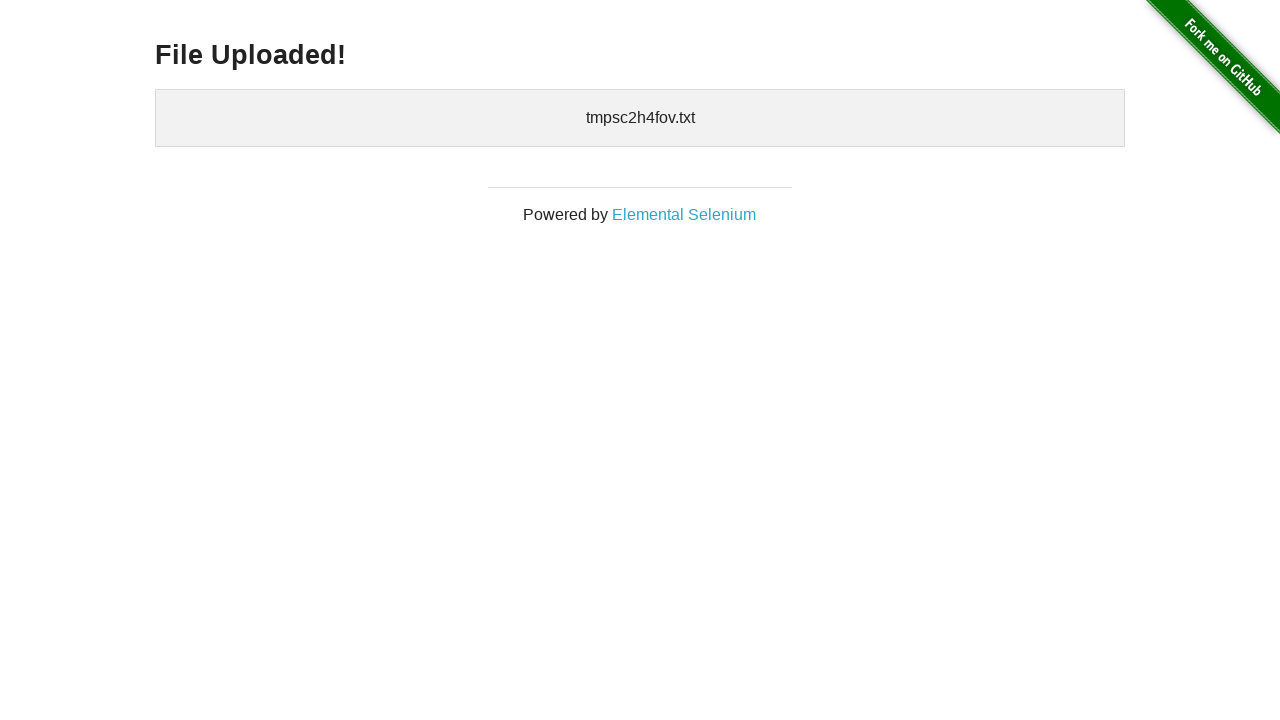

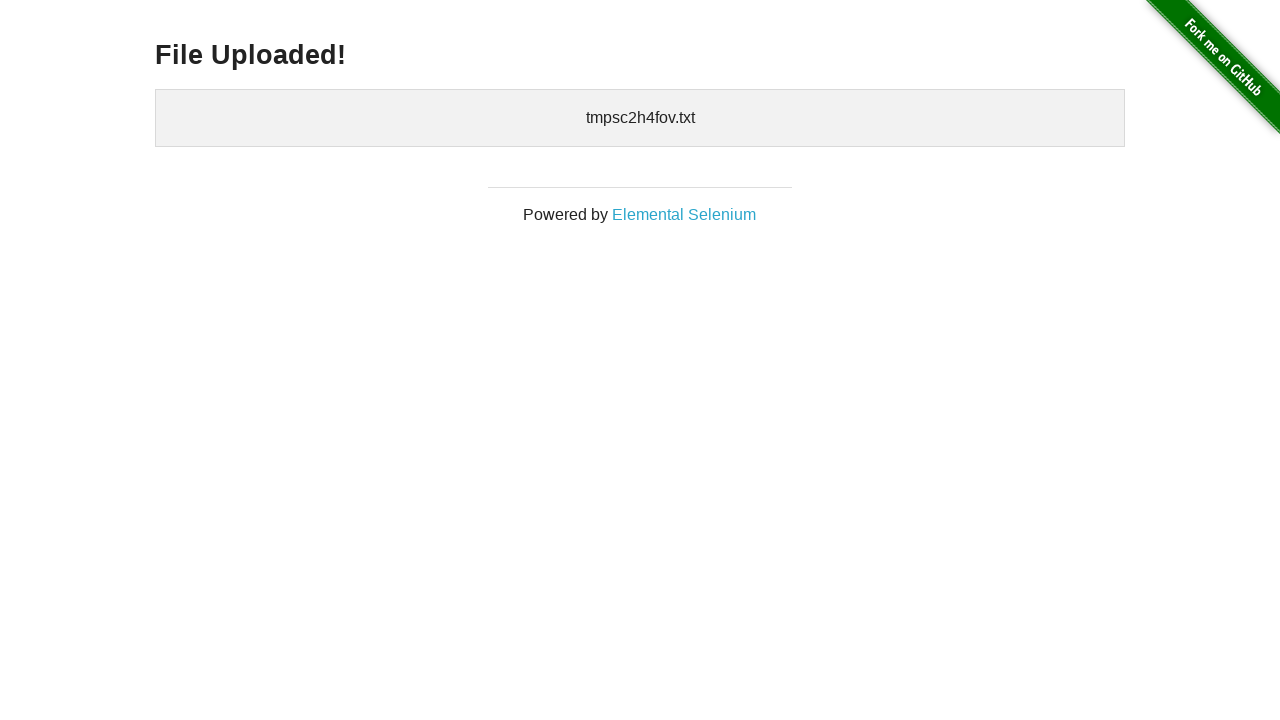